Tests the normal alert button by clicking it, verifying the alert text, and accepting the alert

Starting URL: https://demoqa.com/alerts

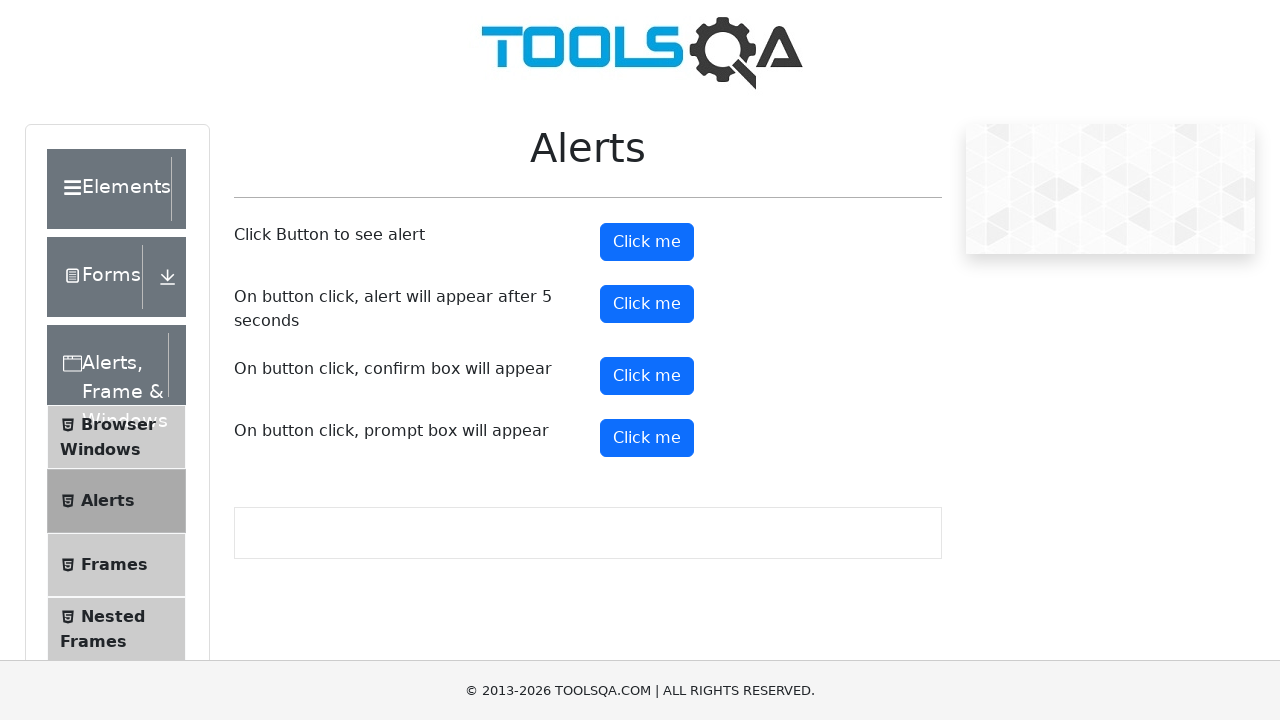

Set up dialog handler to accept alert with message 'You clicked a button'
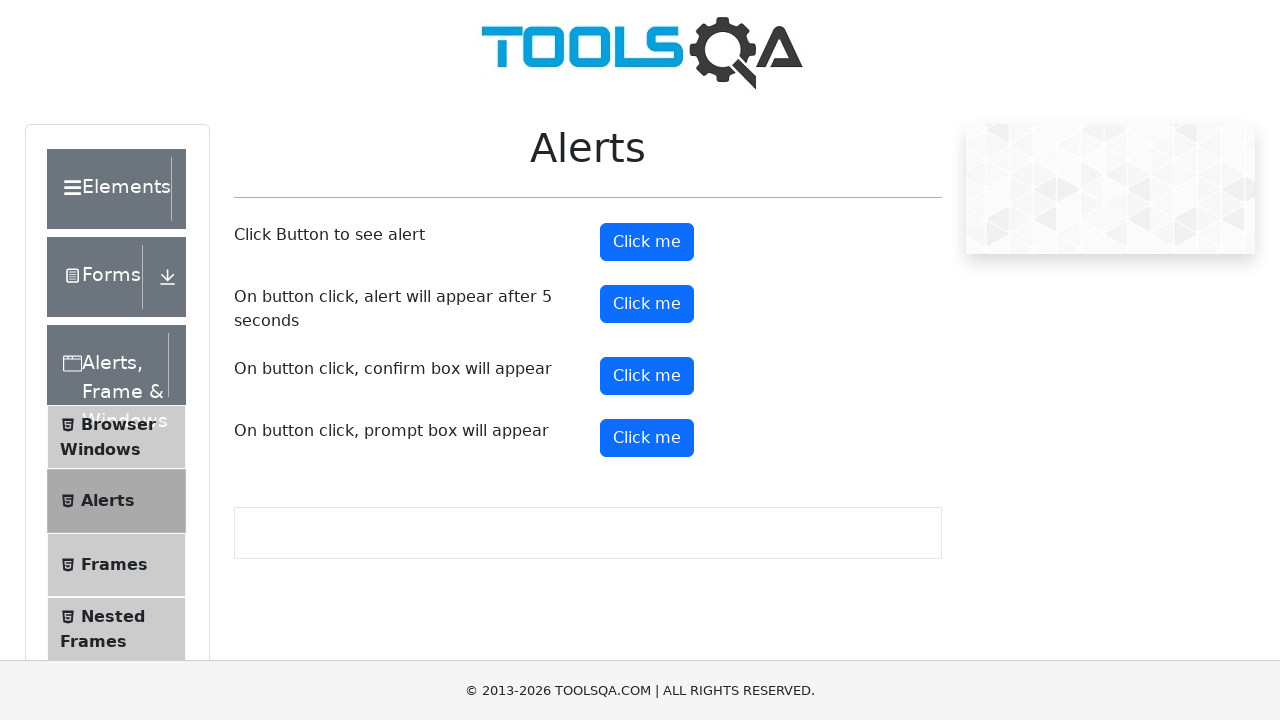

Clicked the normal alert button at (647, 242) on #alertButton
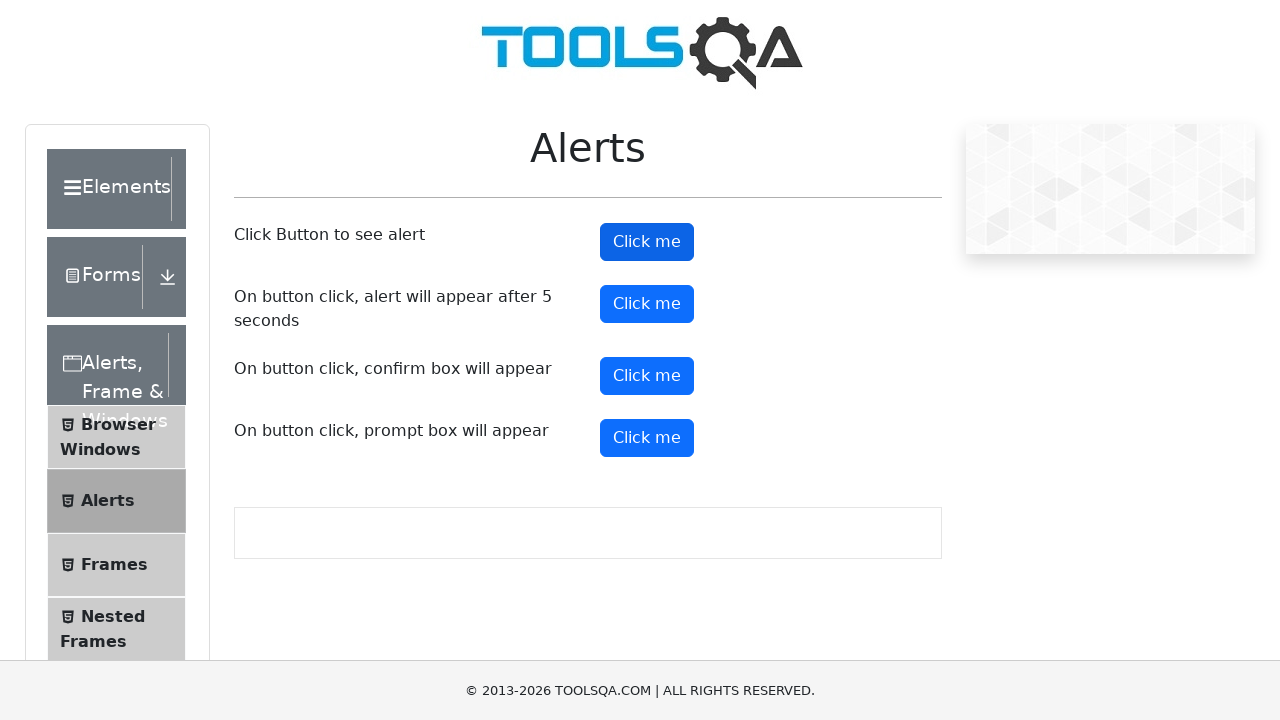

Waited 1 second for alert dialog handling to complete
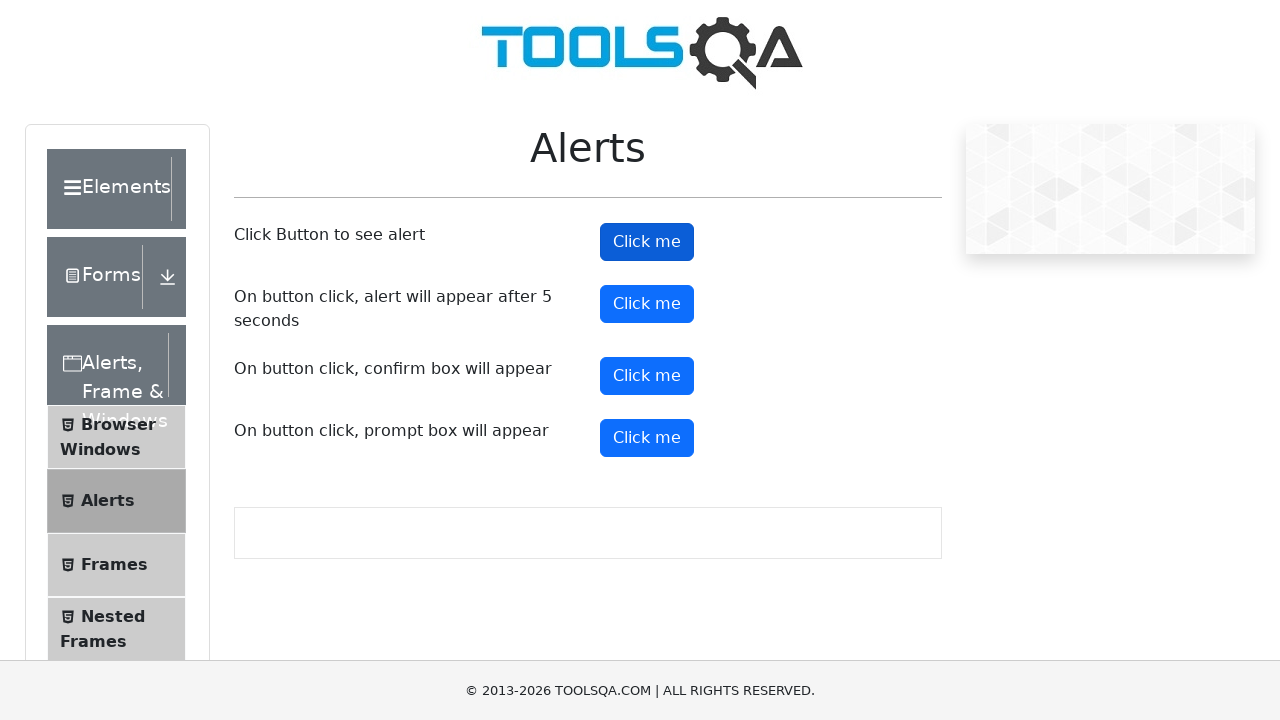

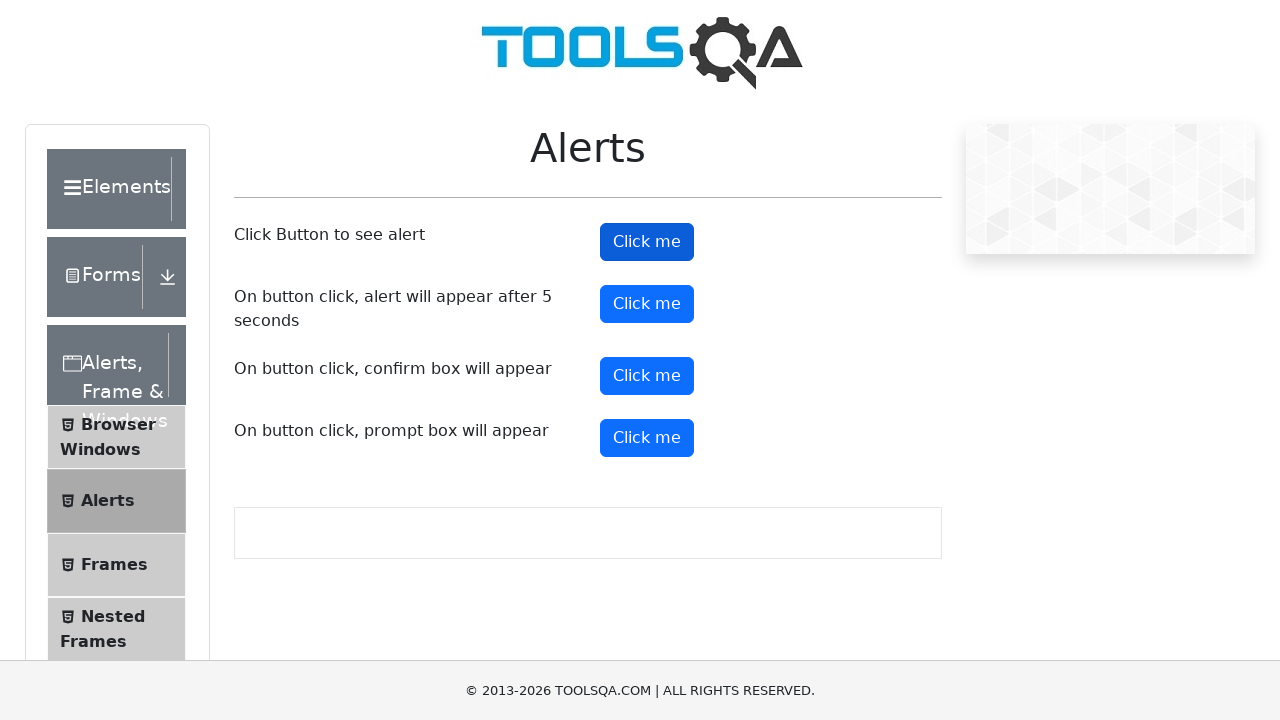